Tests that navigating through the homepage and login page does not expose sensitive information in console logs.

Starting URL: https://foco.mx

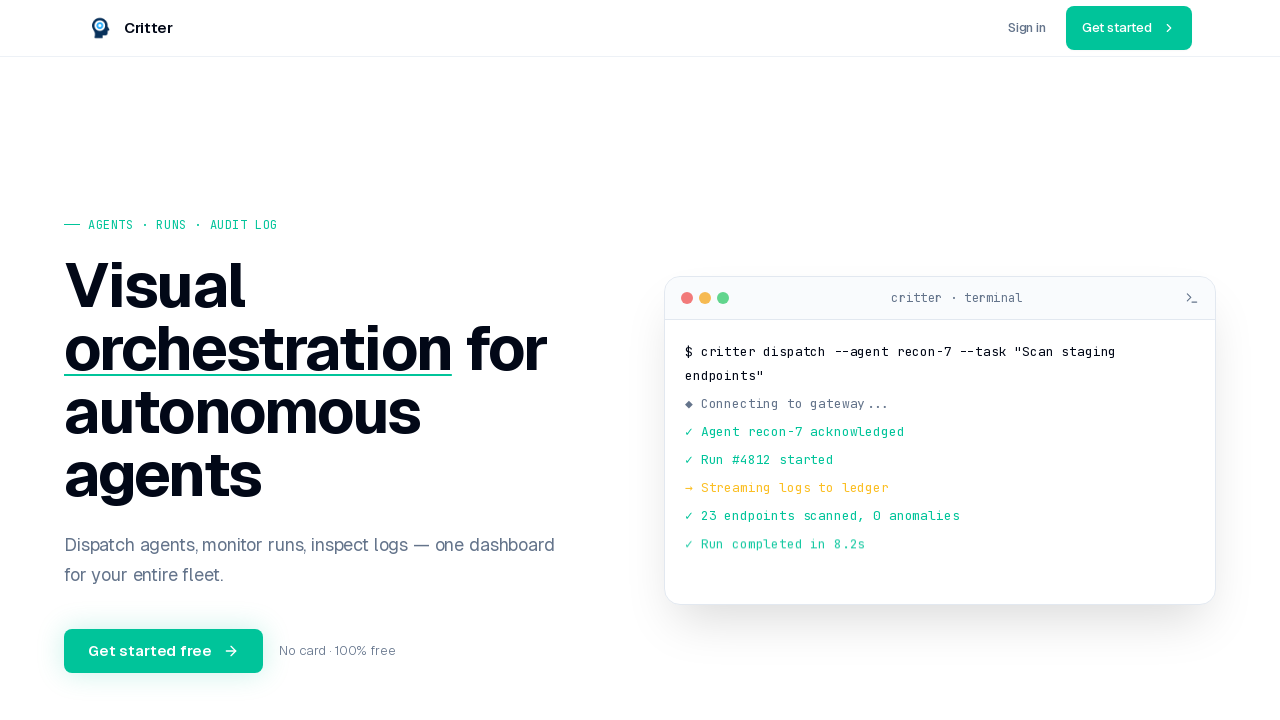

Homepage loaded successfully
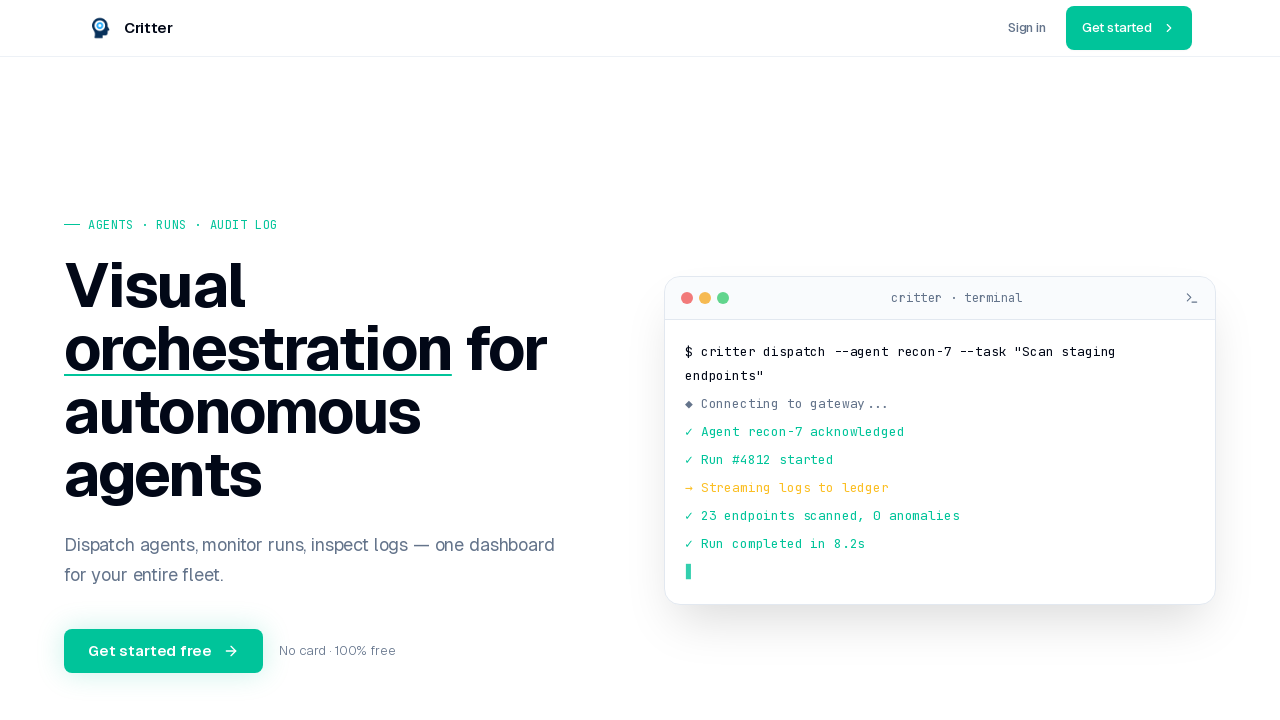

Navigated to login page
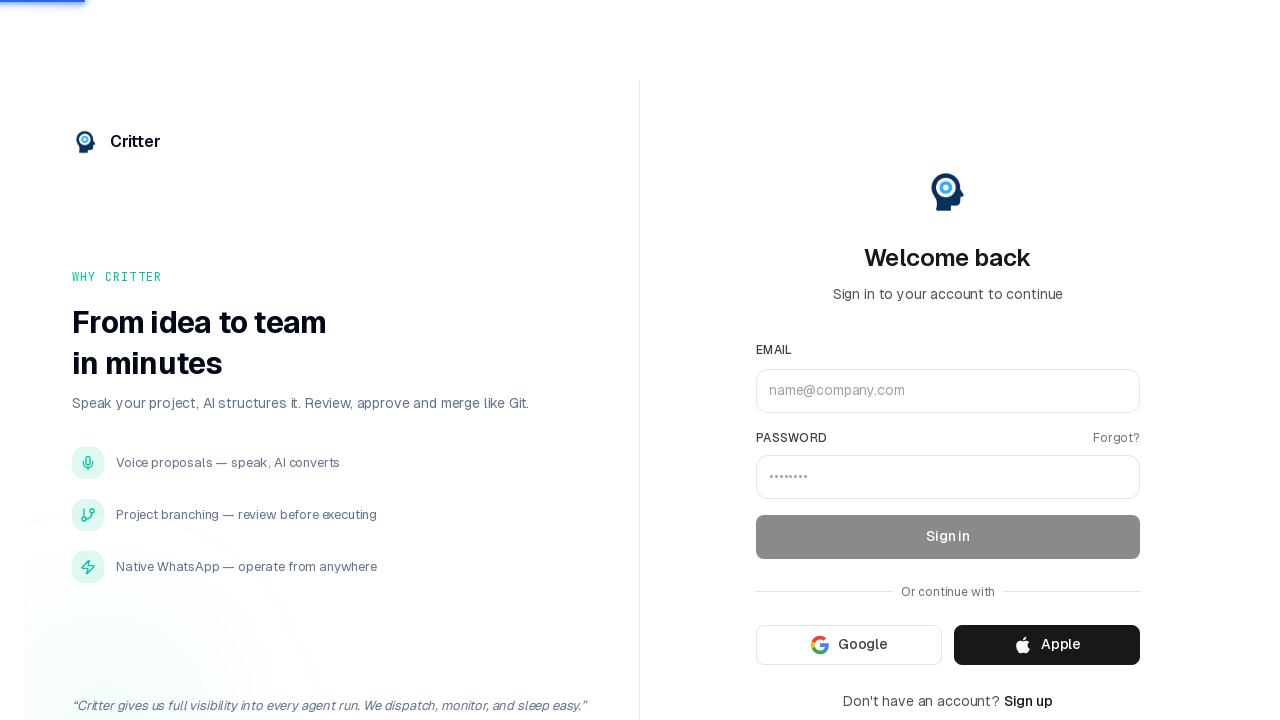

Login page loaded successfully
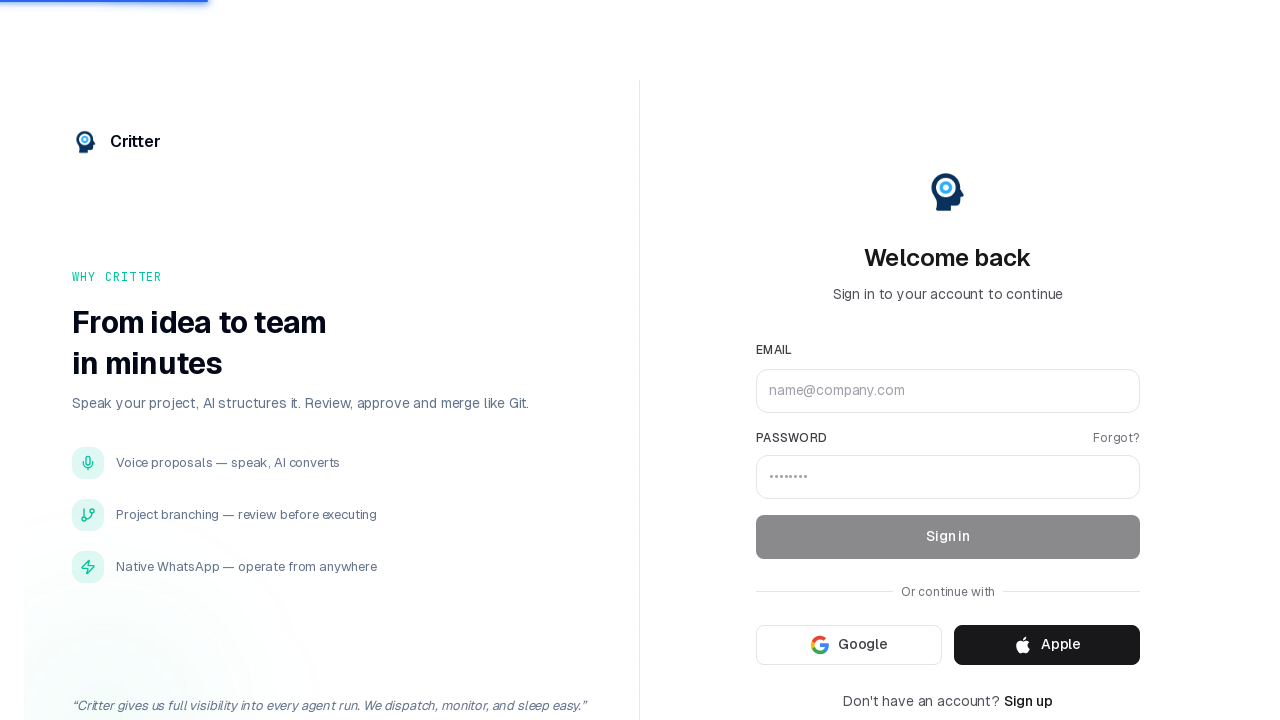

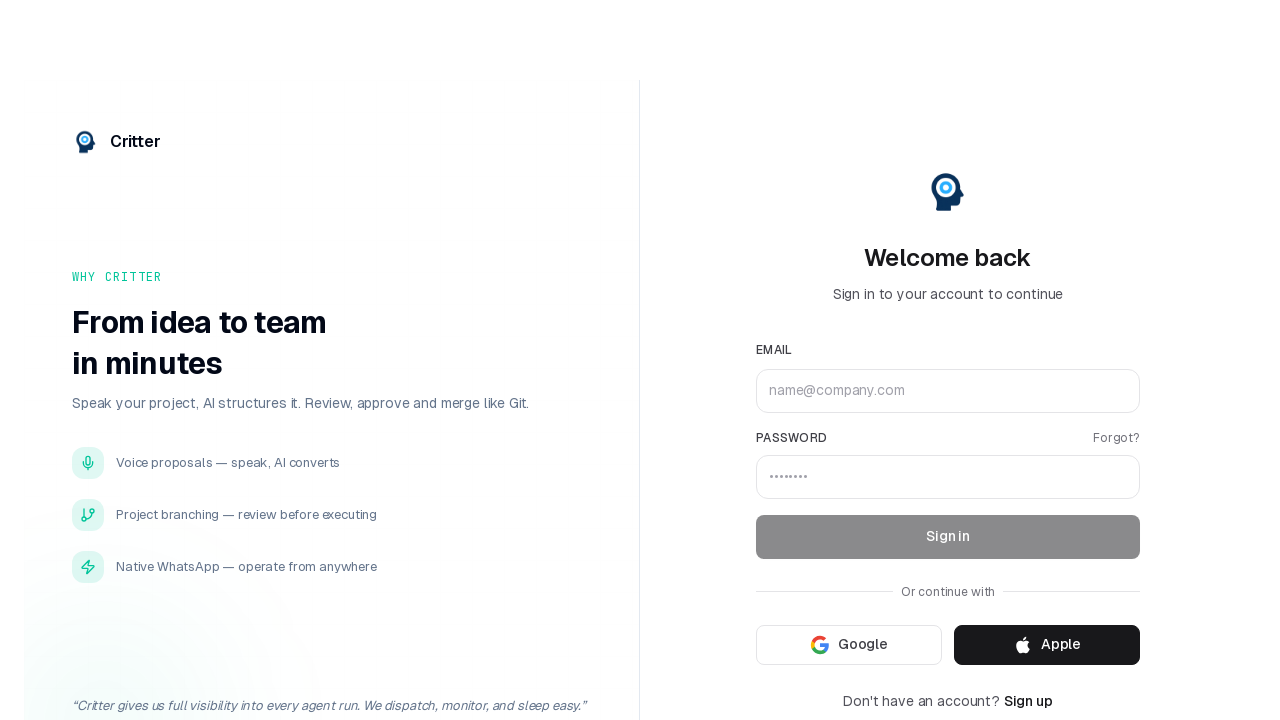